Navigates to learnwebcode.com and sets the viewport size to 1920x1080 to verify the page loads correctly at desktop resolution

Starting URL: https://learnwebcode.com/

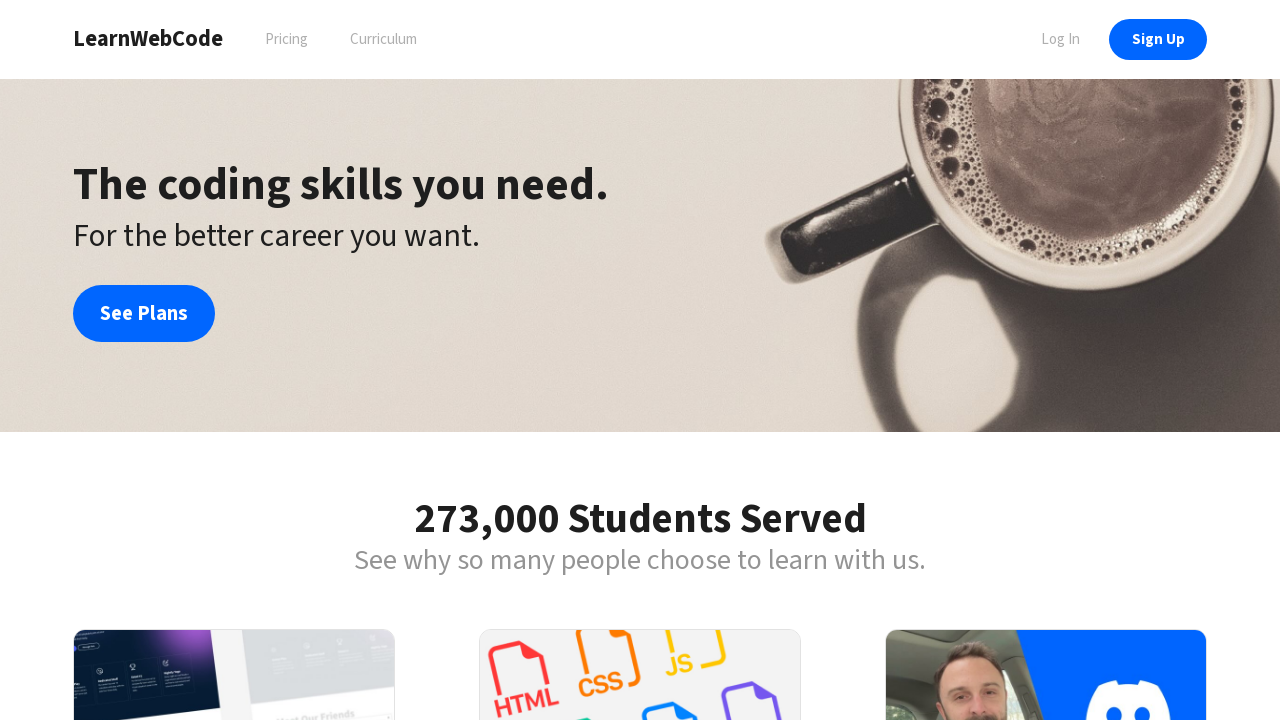

Set viewport size to 1920x1080 desktop resolution
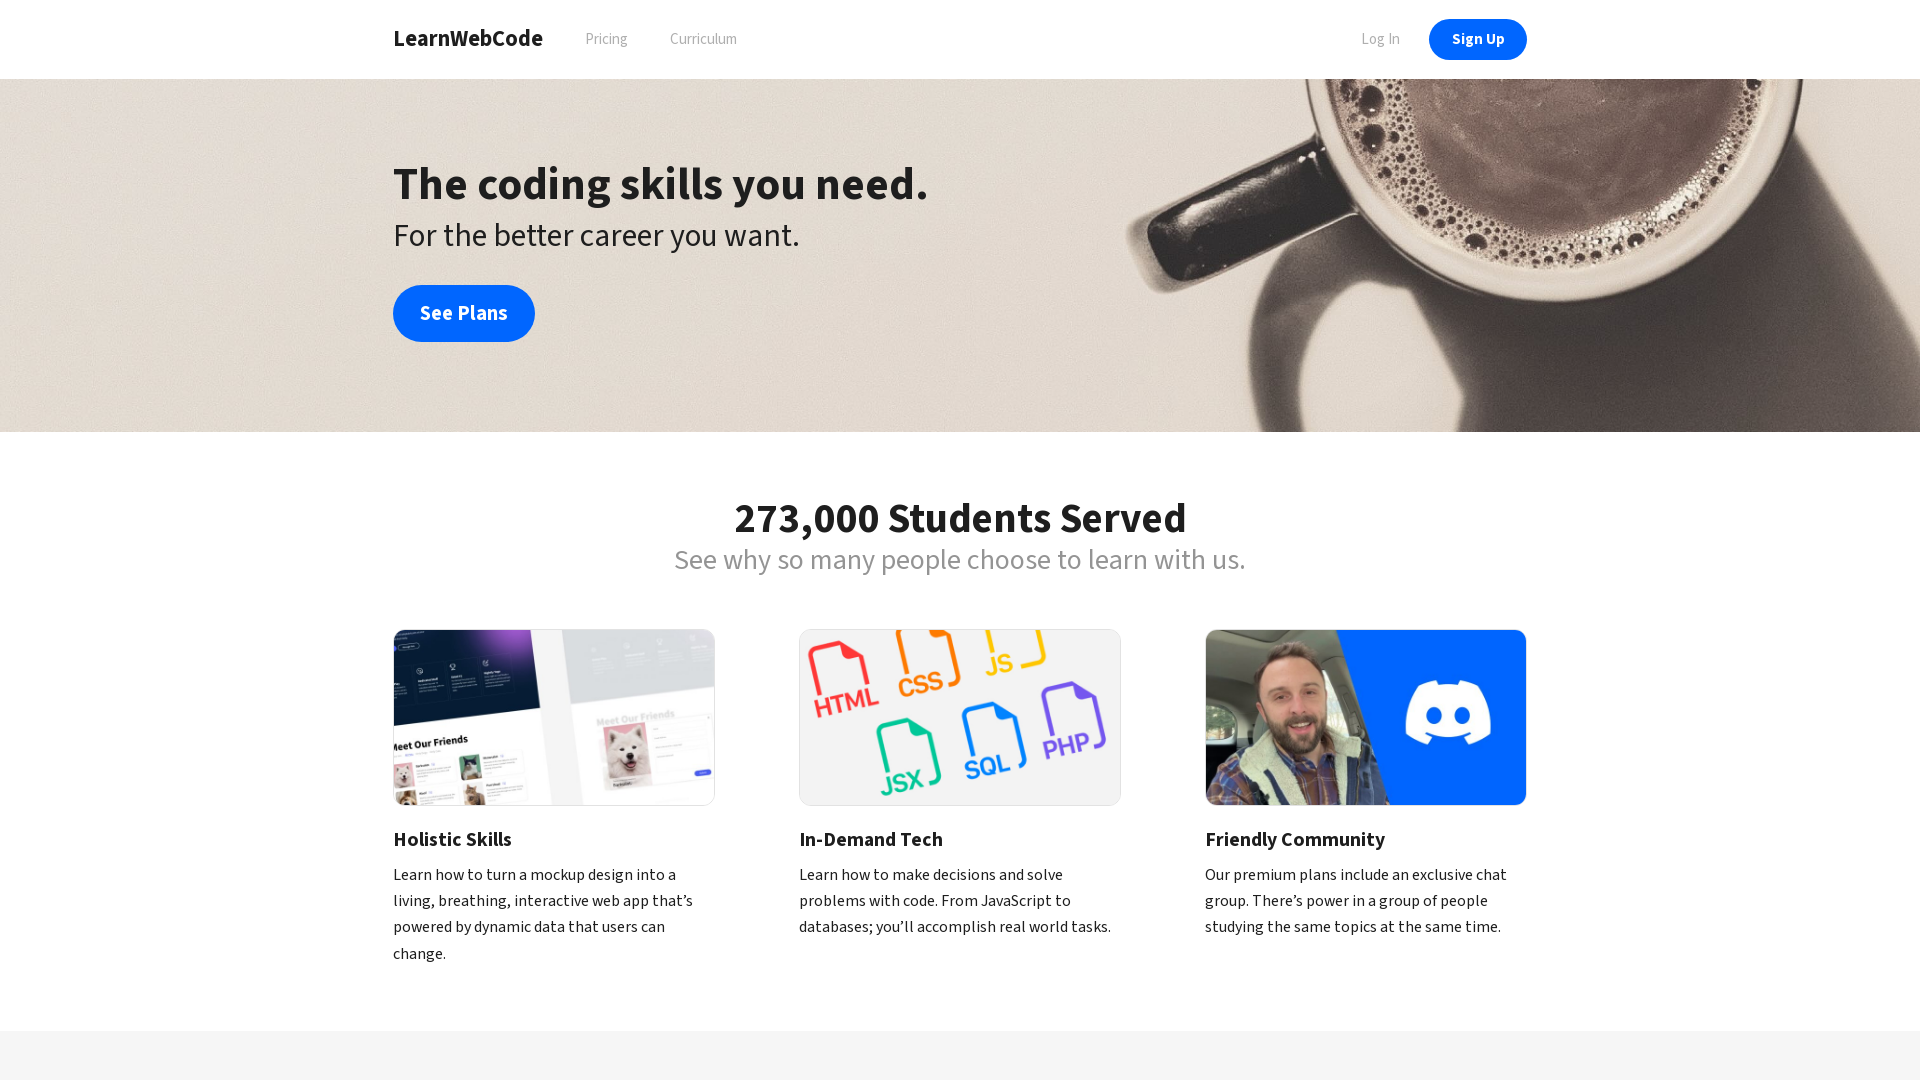

Page loaded and network idle state reached
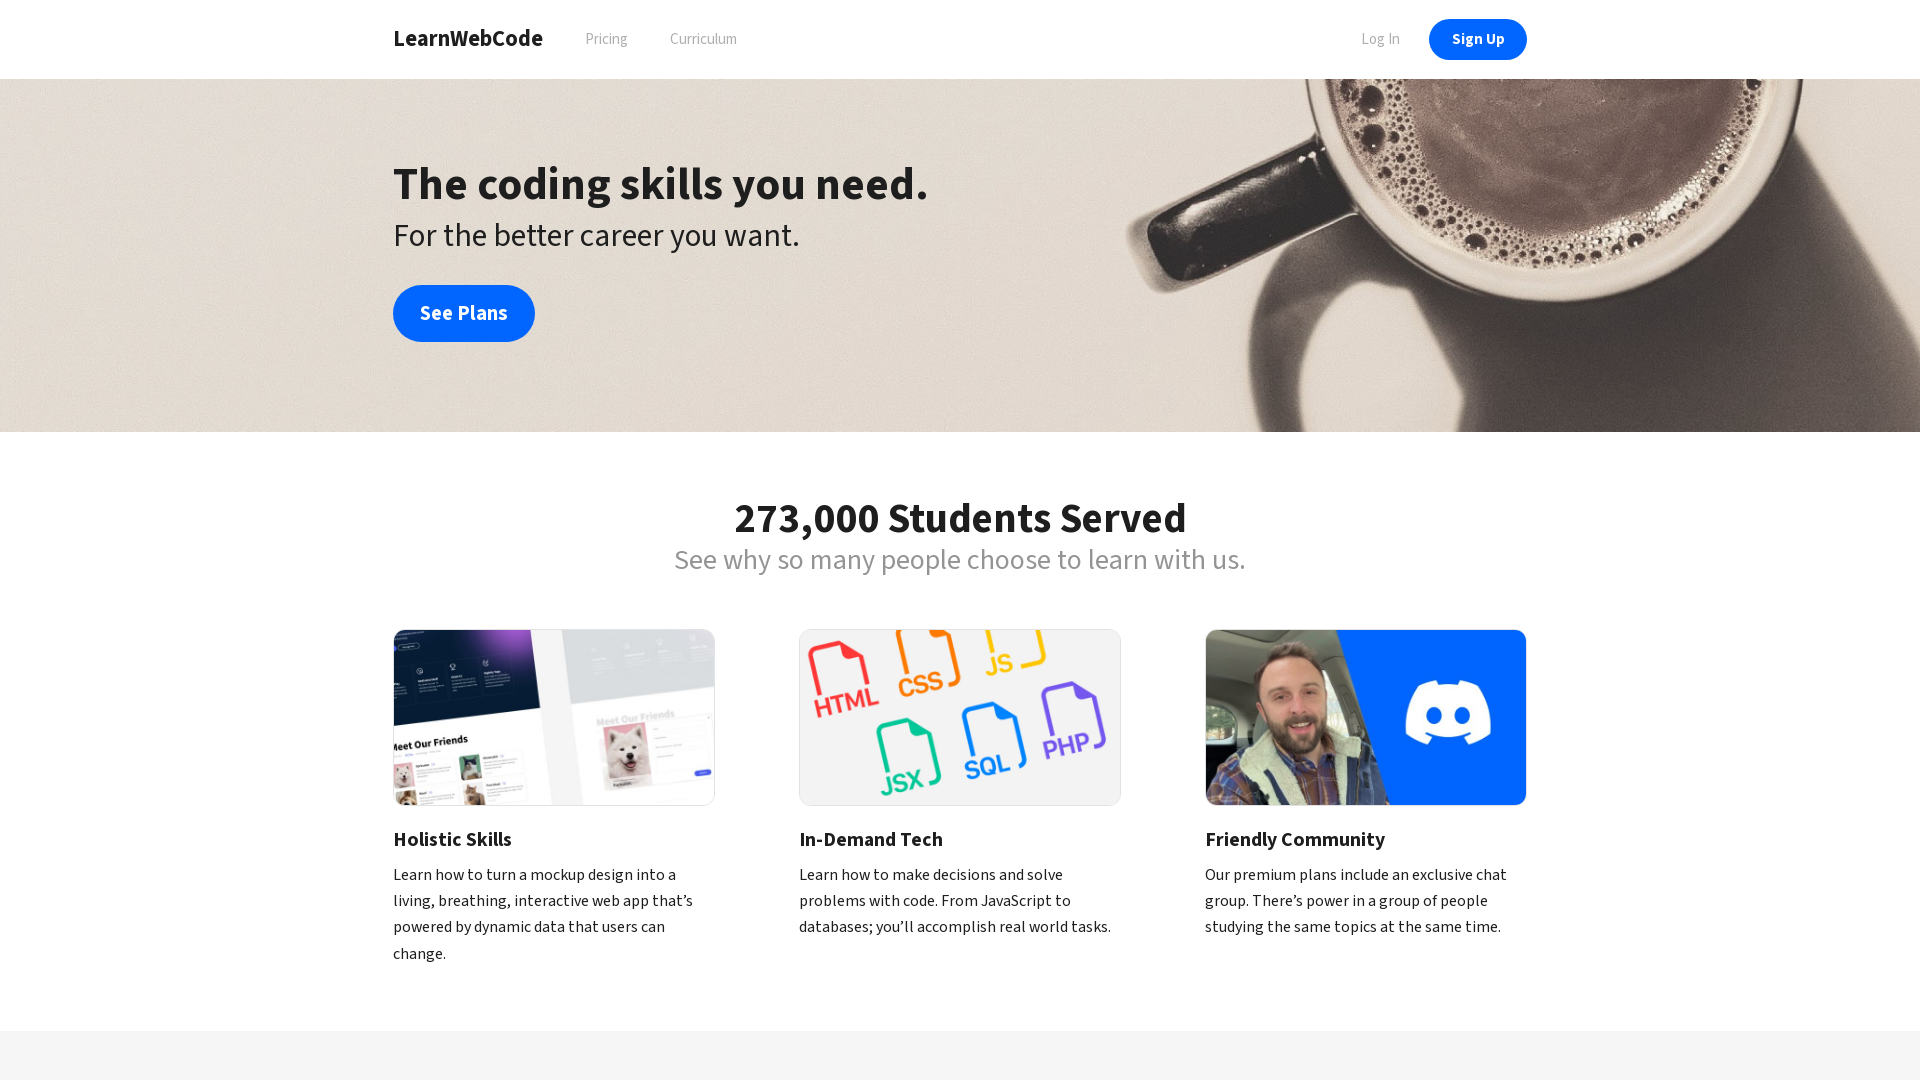

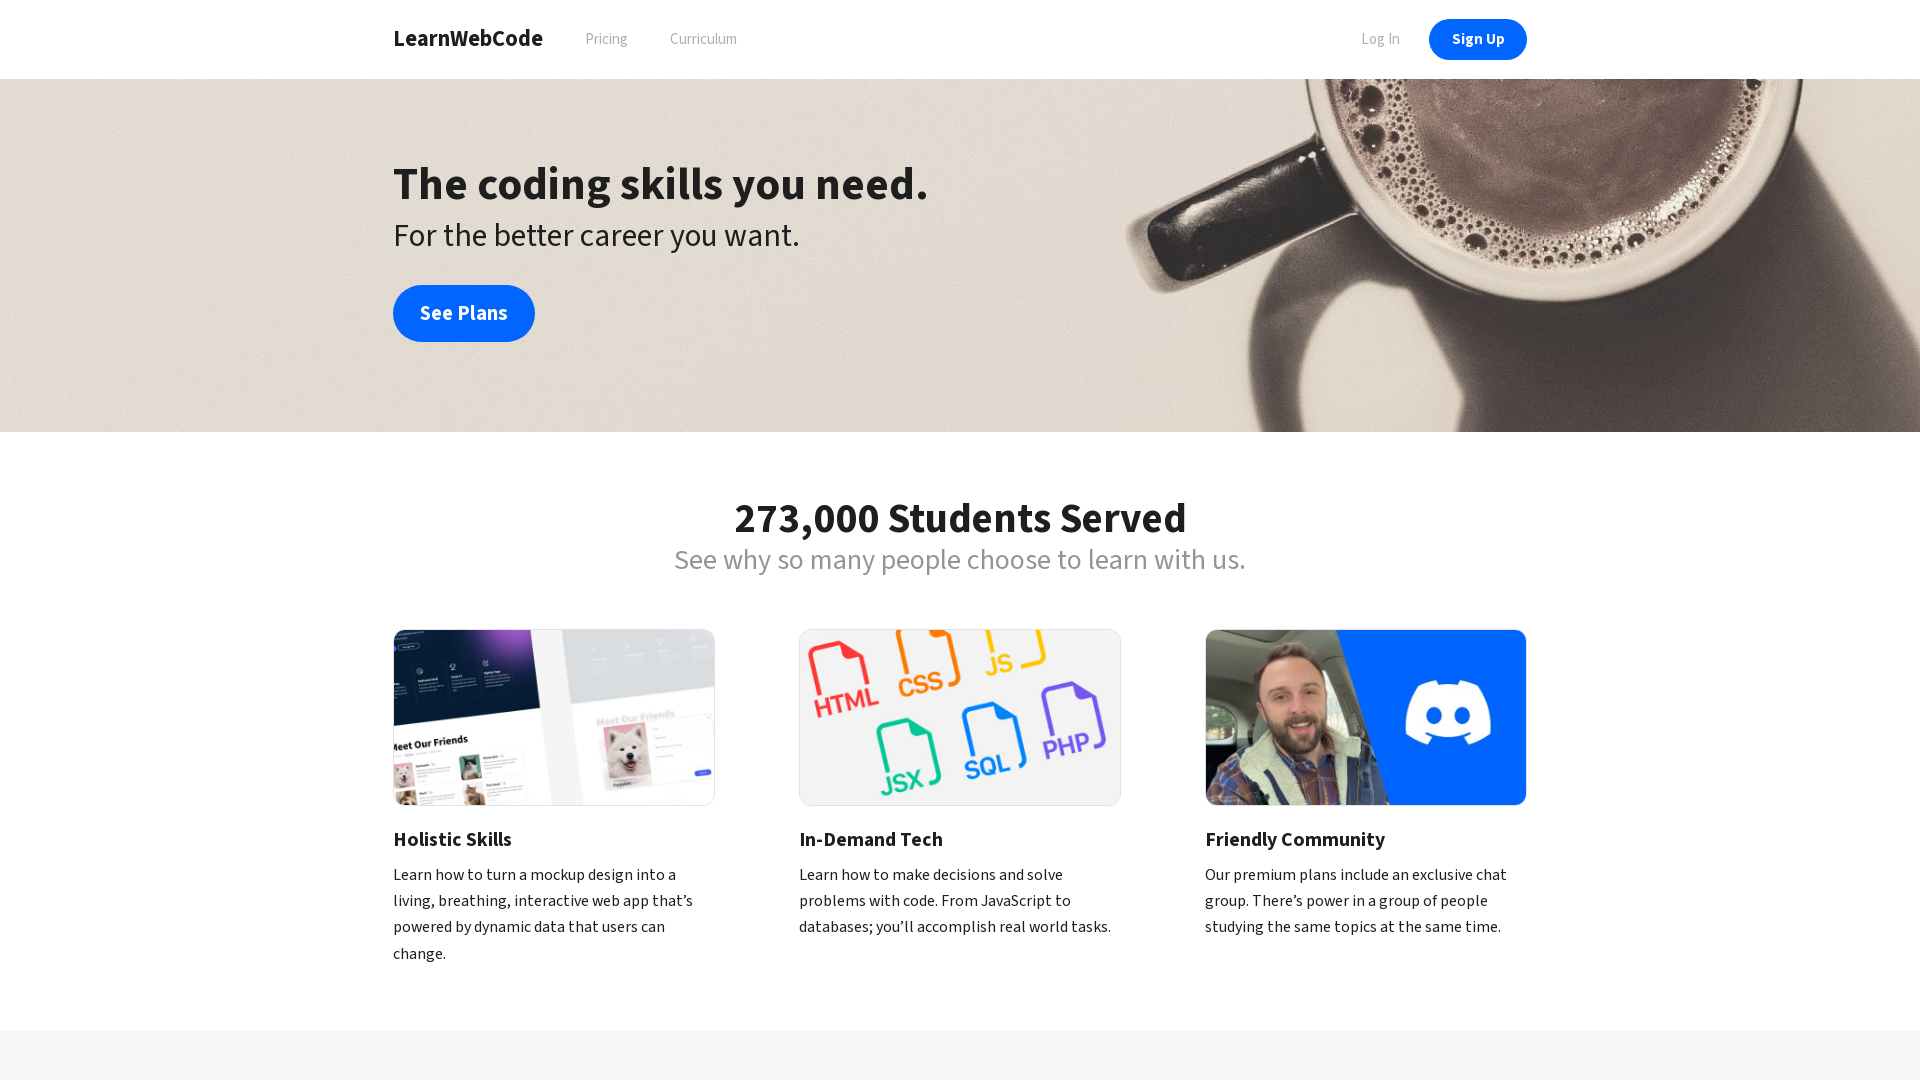